Tests pressing End key to jump to last item in listbox.

Starting URL: https://next.fritz2.dev/headless-demo/#listbox

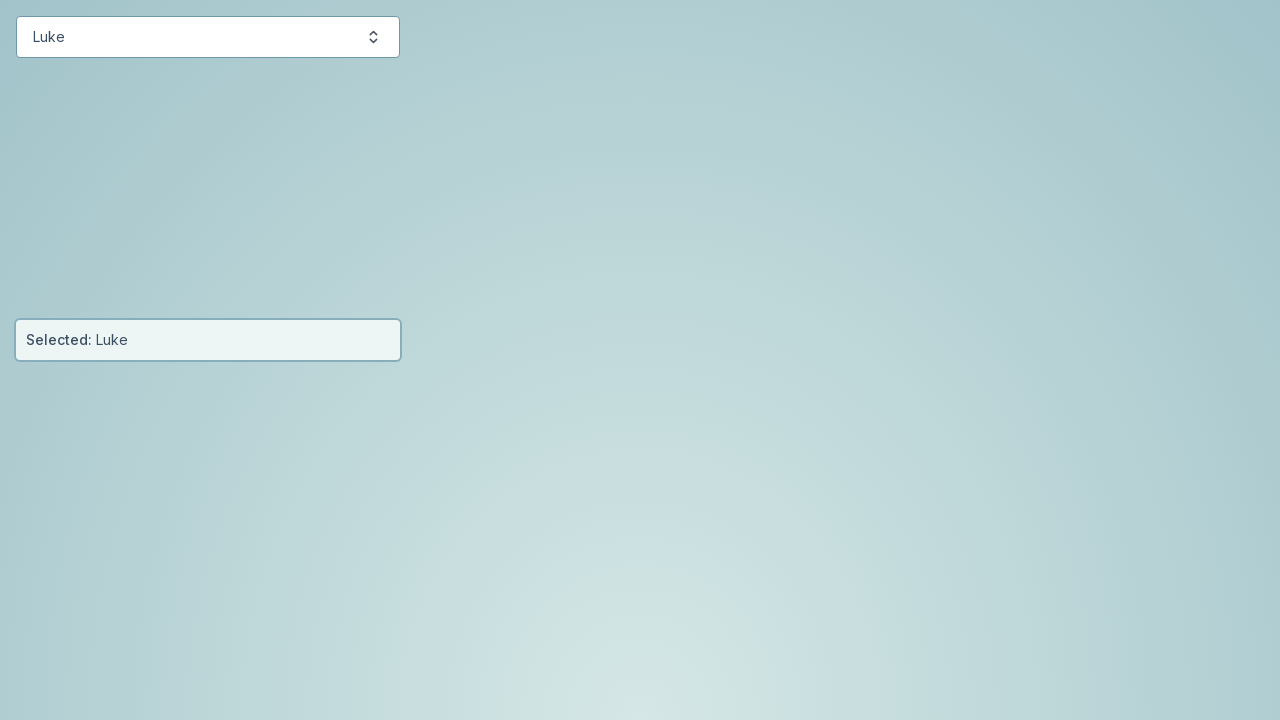

Clicked button to open listbox at (208, 37) on #starwars-button
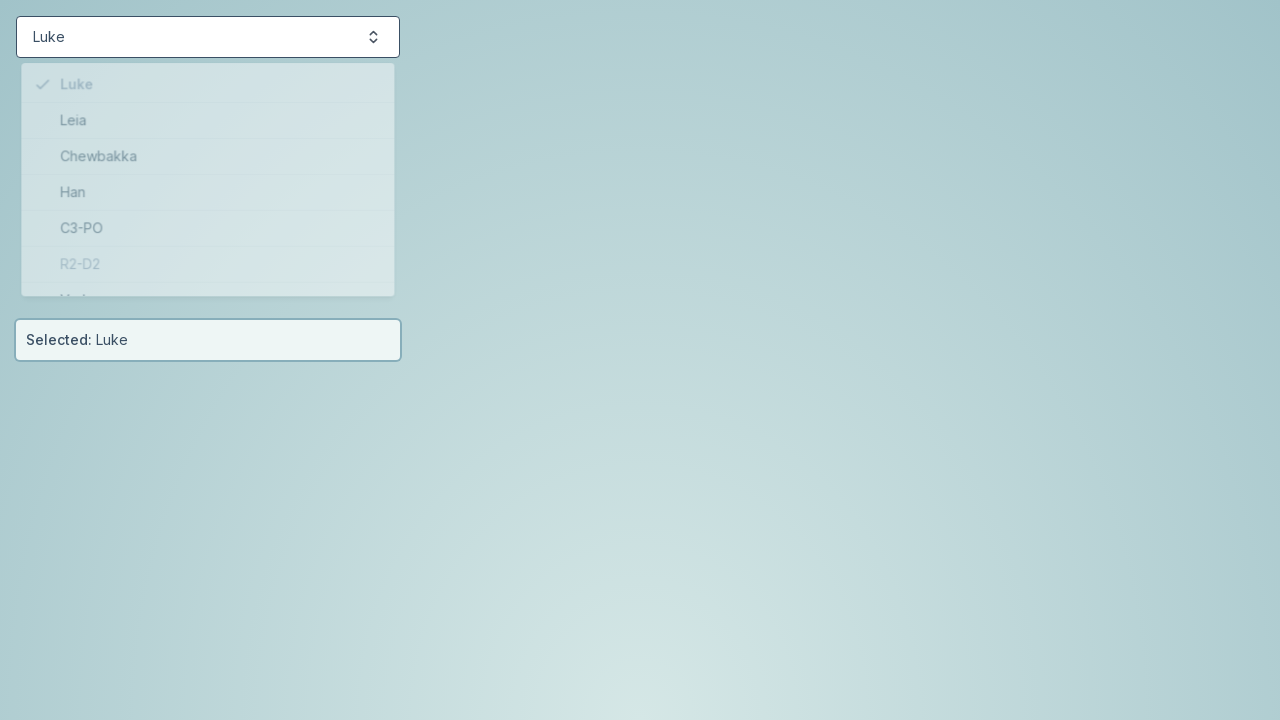

Listbox items container loaded
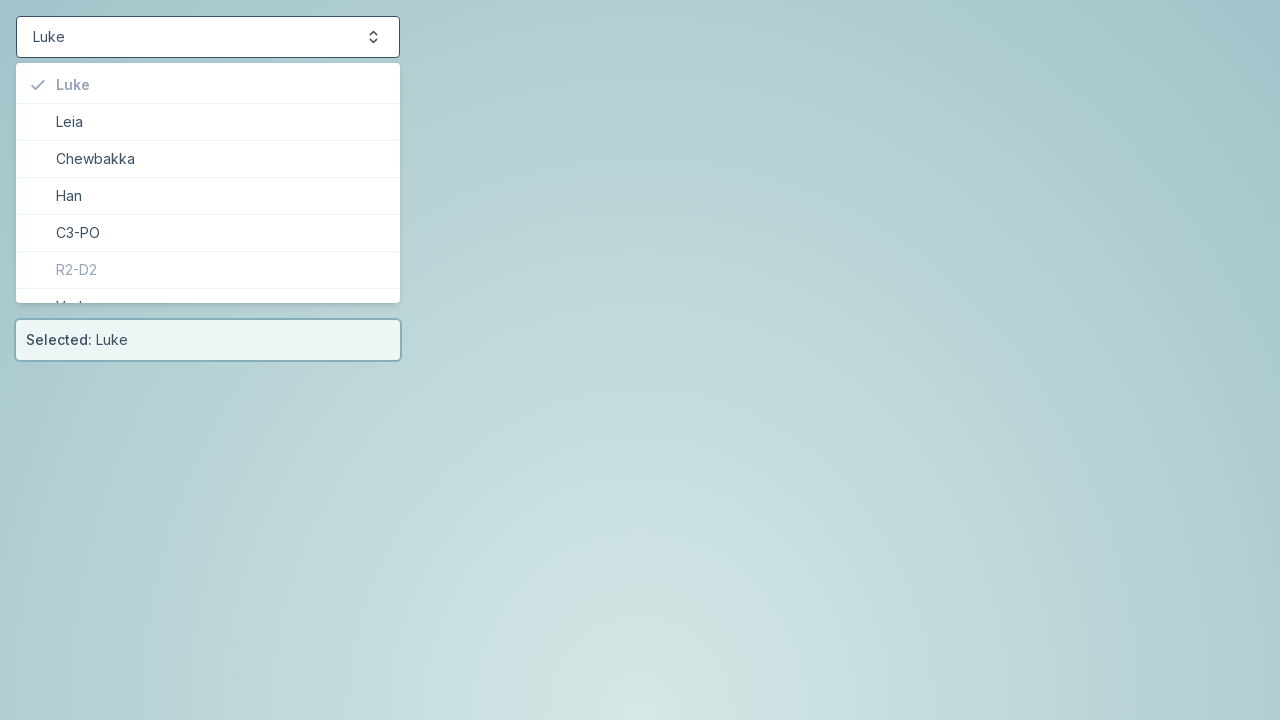

Pressed End key to jump to last item in listbox on #starwars-items
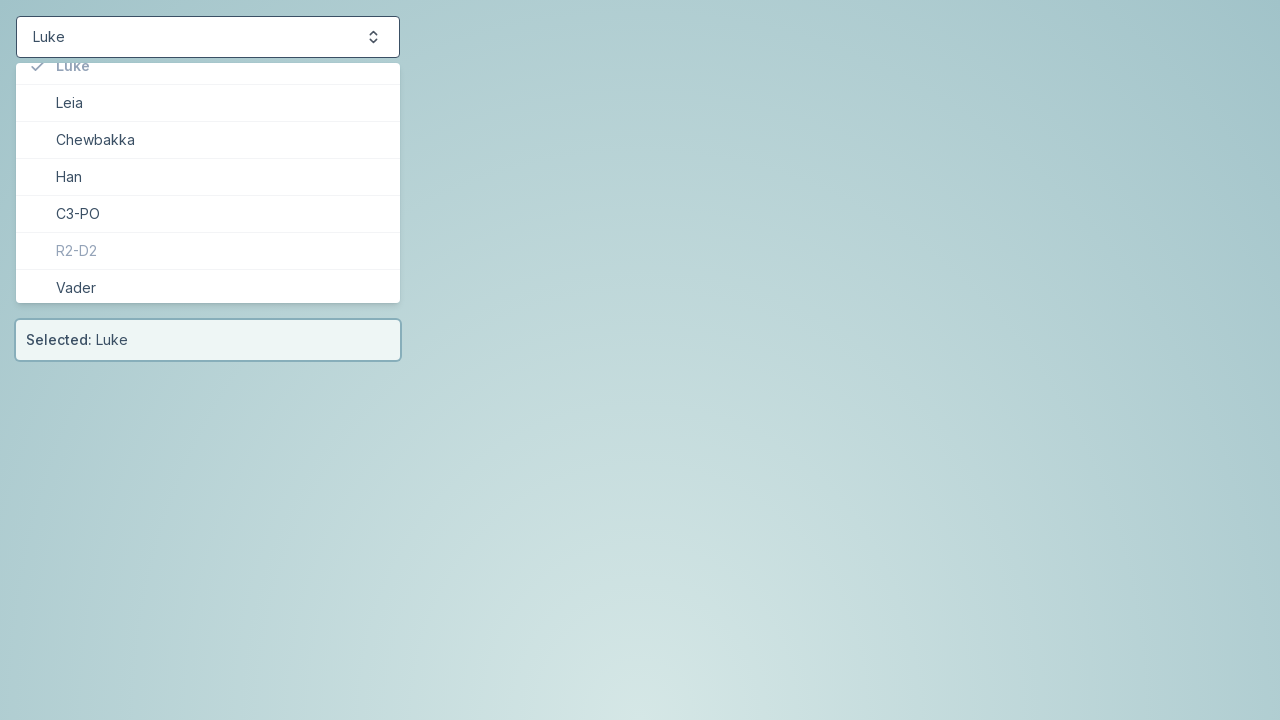

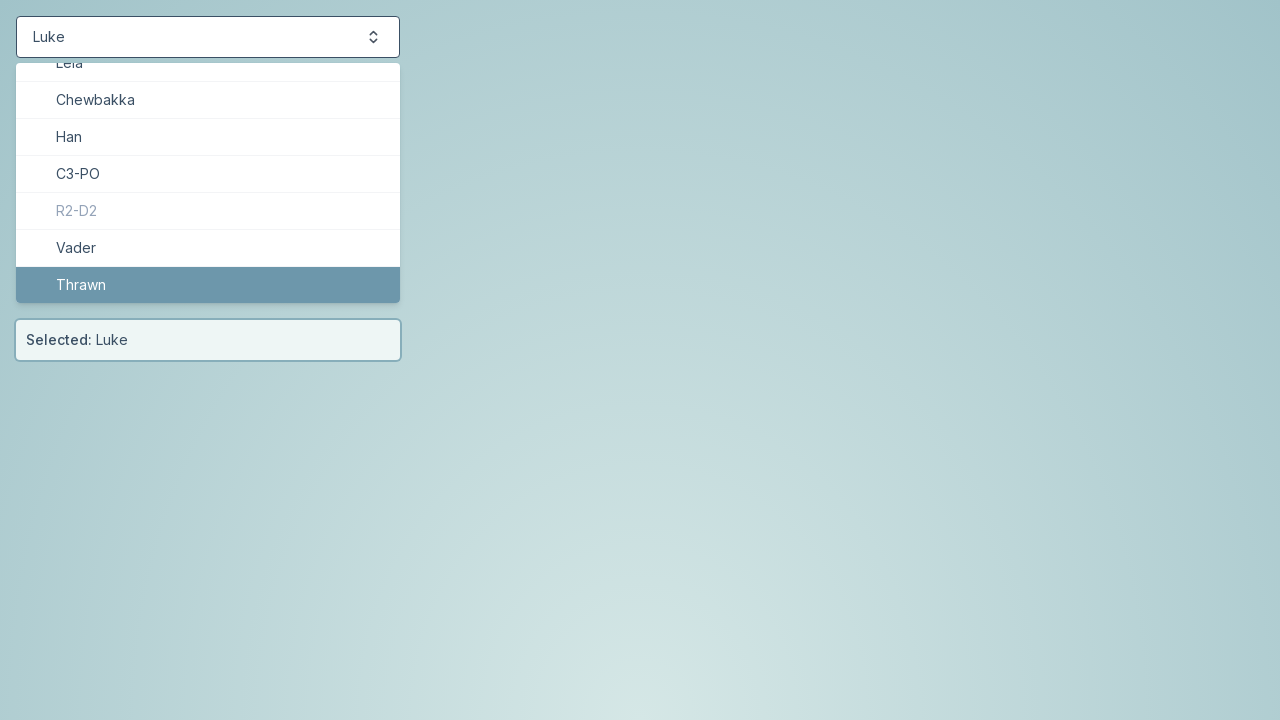